Tests a select dropdown element on a property listing page by verifying available options and selecting the last option from the dropdown.

Starting URL: https://grup5web.firebaseapp.com/properties/properties.html?region=Navarra

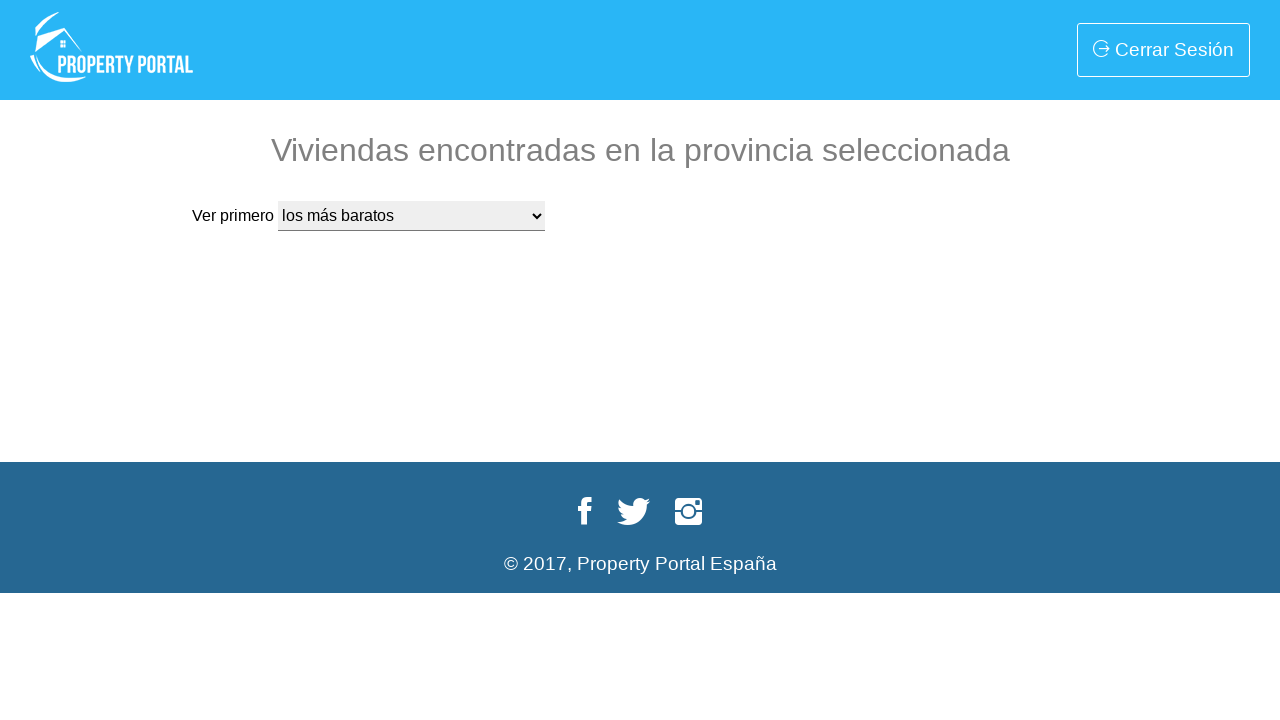

Waited for filter dropdown to become visible
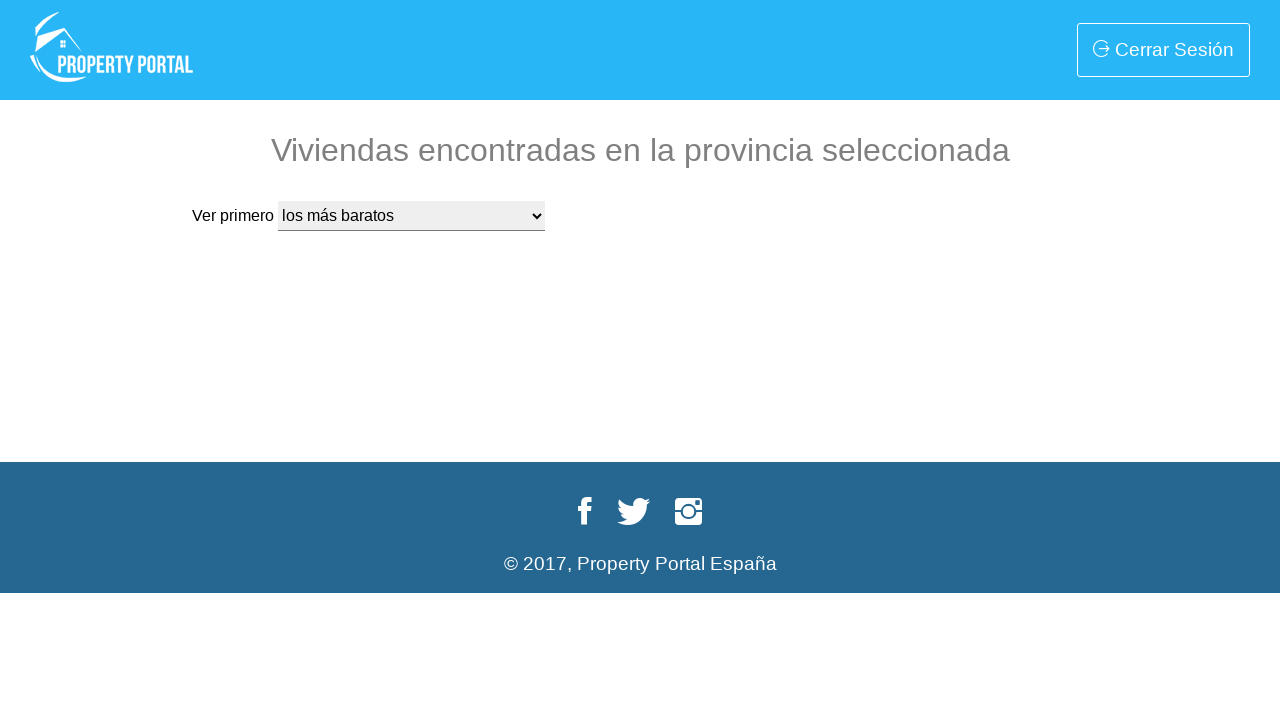

Retrieved all options from the filter dropdown
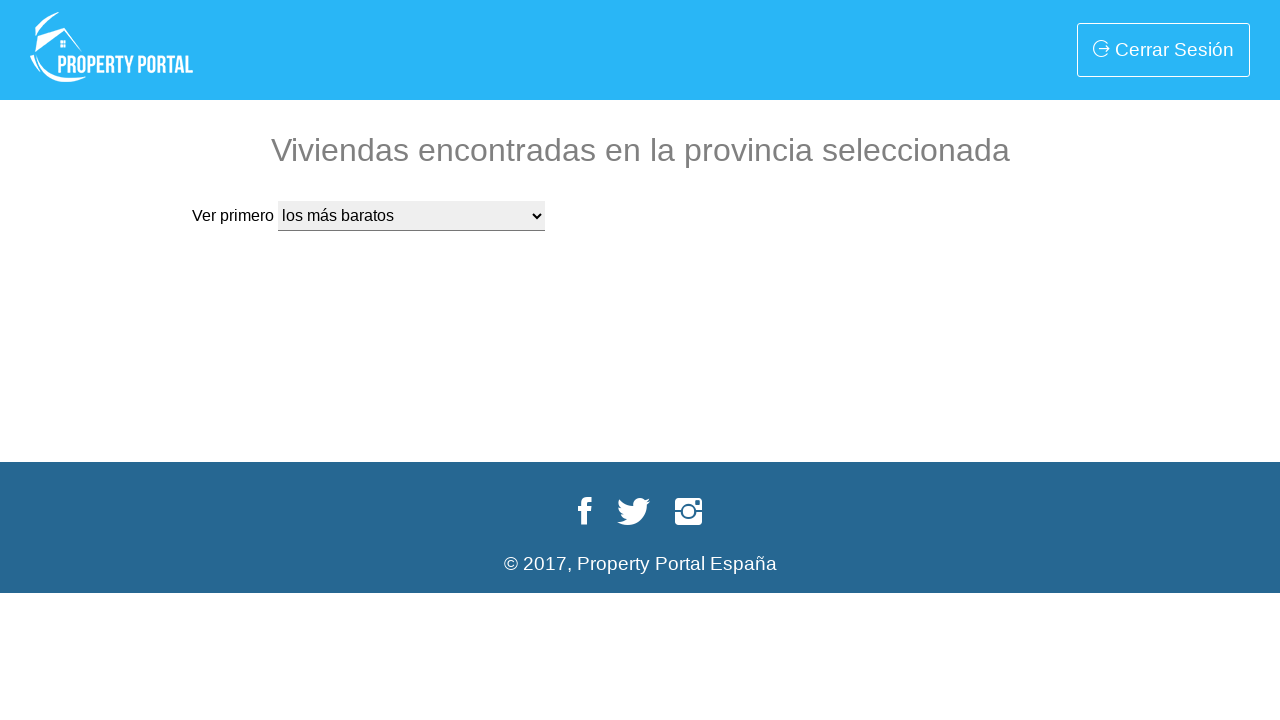

Identified last option in dropdown with text: 'los menos populares'
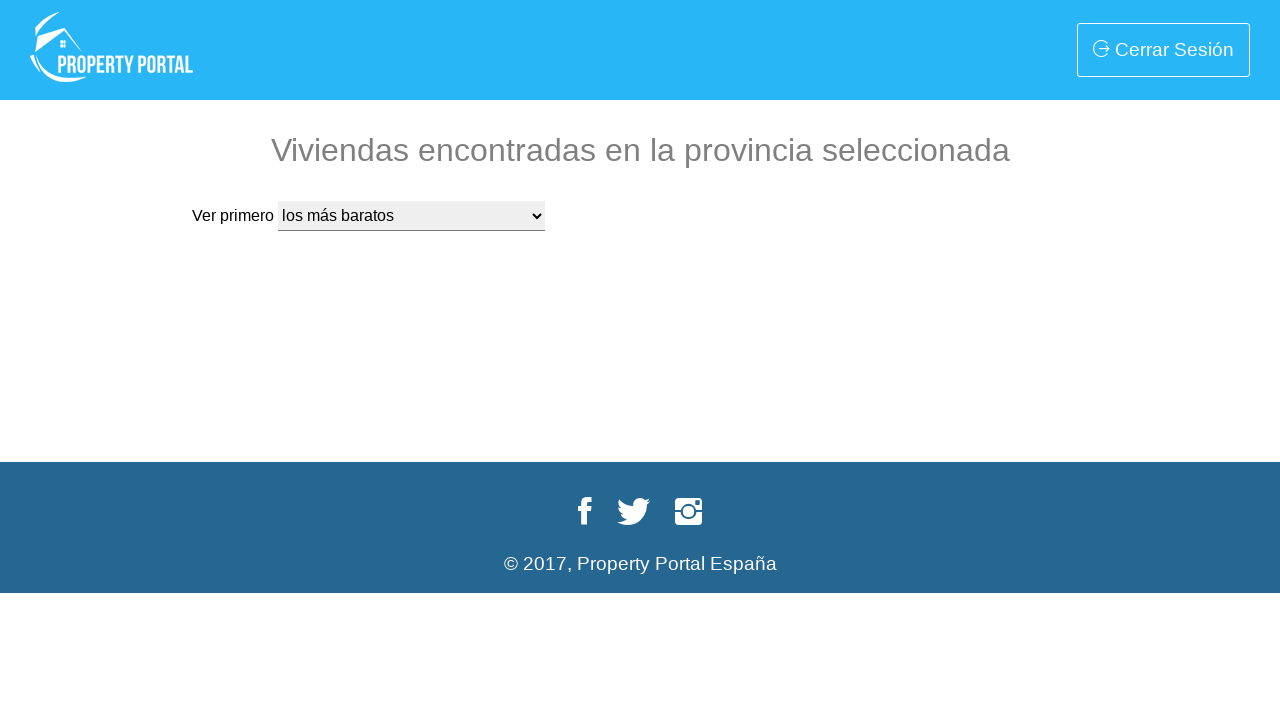

Selected the last option (index 7) from the filter dropdown on #filter
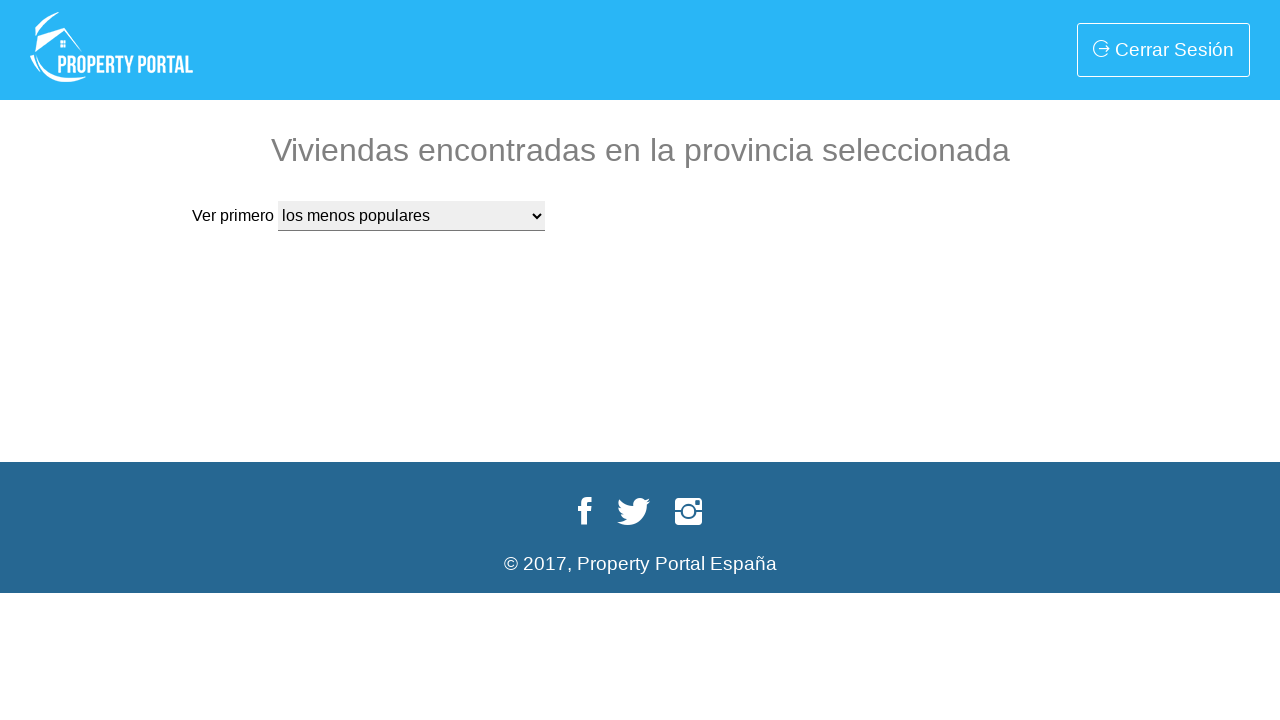

Verified that the selected option matches the last option text: 'los menos populares'
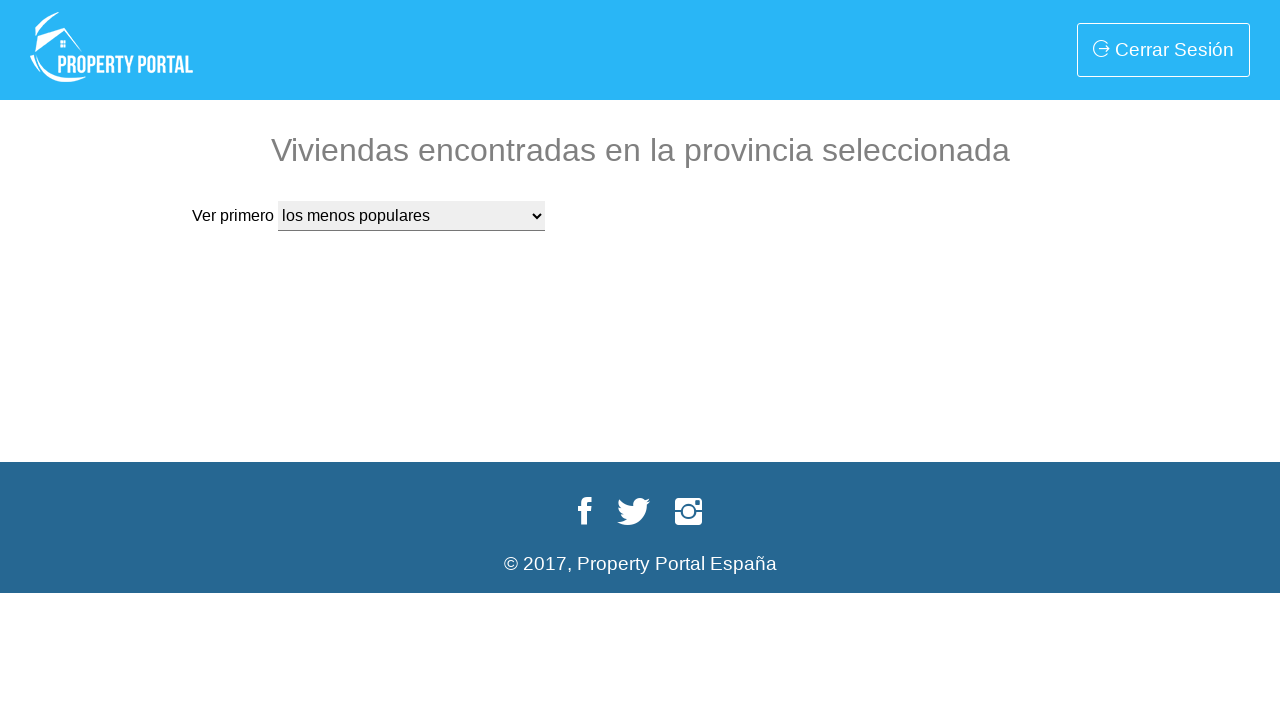

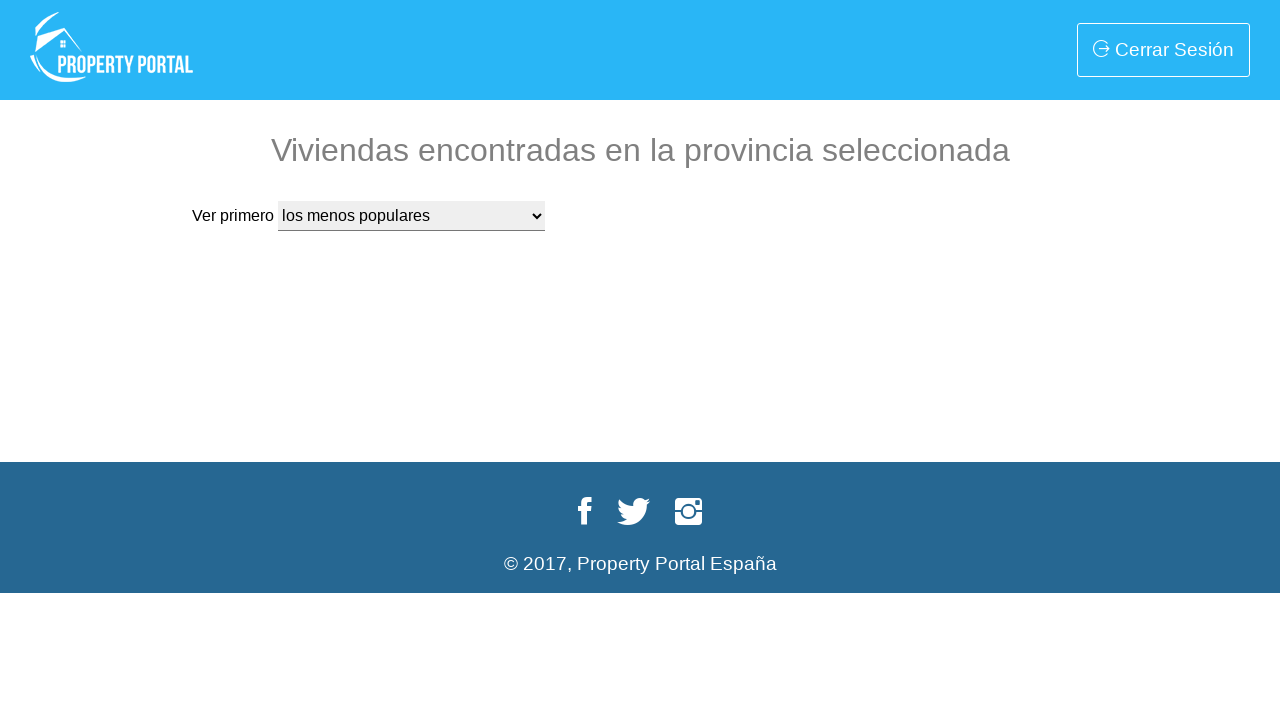